Tests drag and drop functionality on the jQuery UI demo page by dragging an element from source to target within an iframe

Starting URL: http://jqueryui.com/droppable/

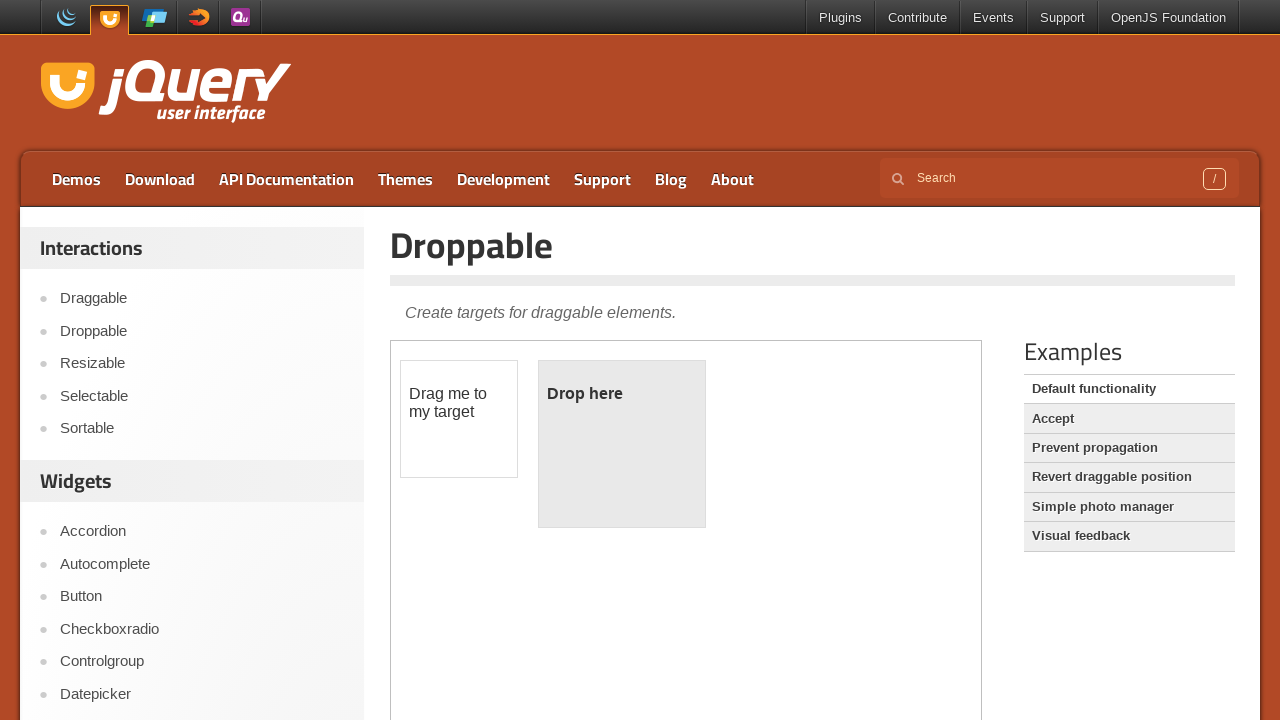

Located iframe containing drag and drop demo
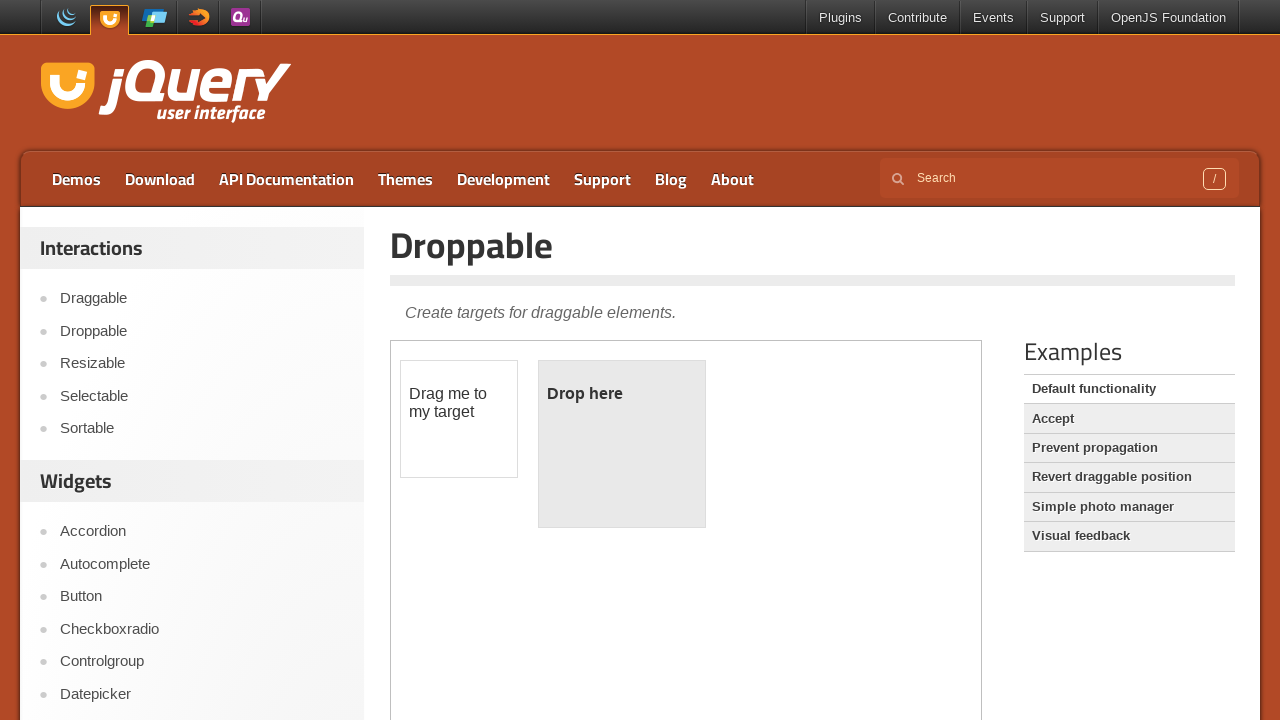

Located draggable source element within iframe
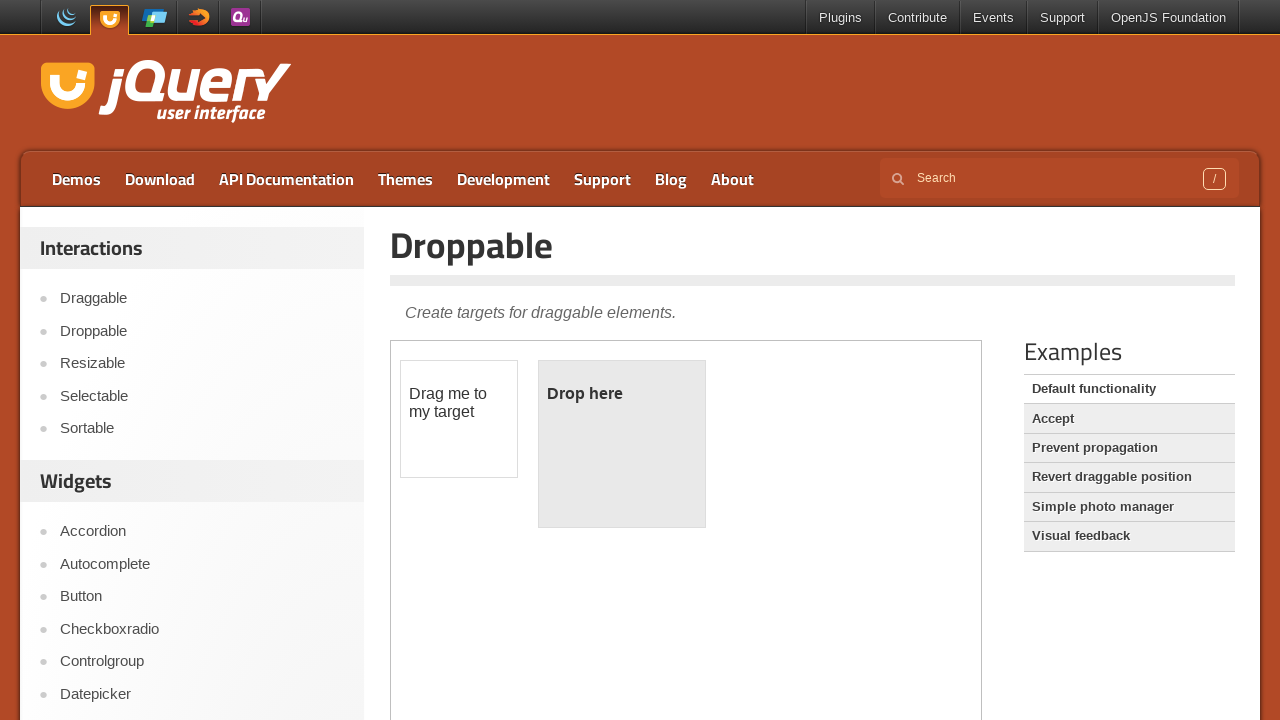

Located droppable target element within iframe
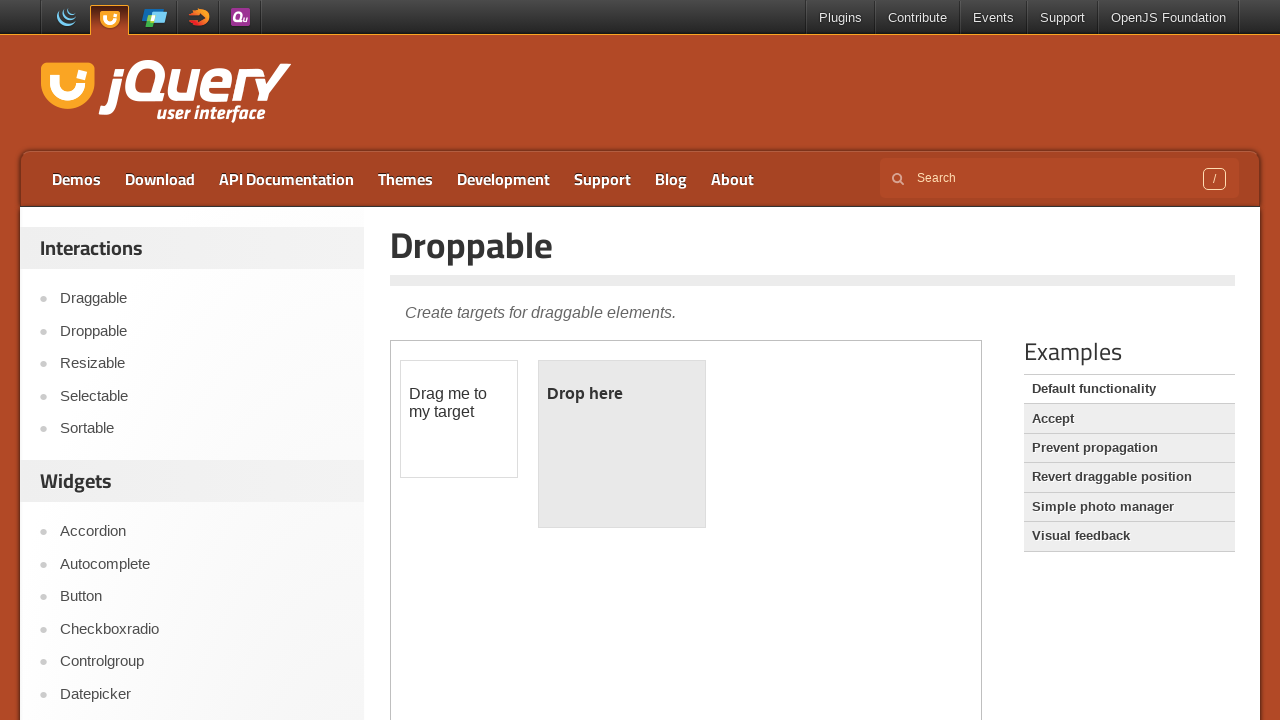

Draggable source element became visible
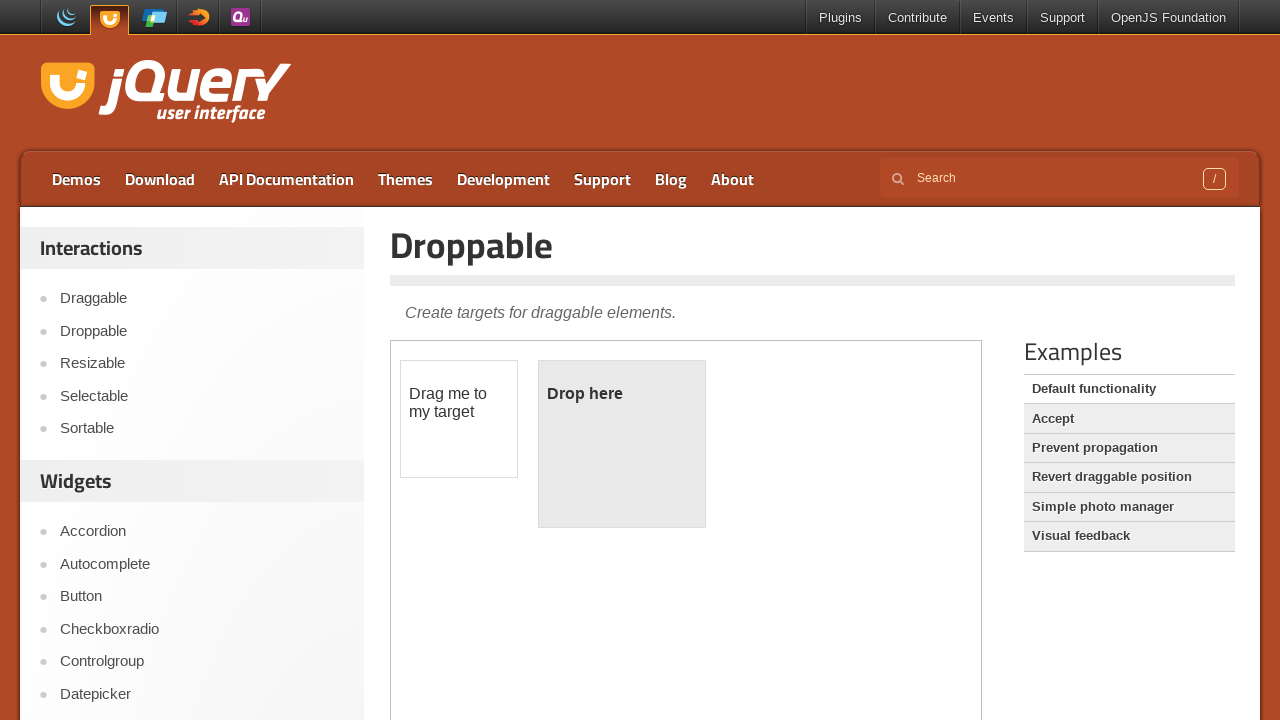

Droppable target element became visible
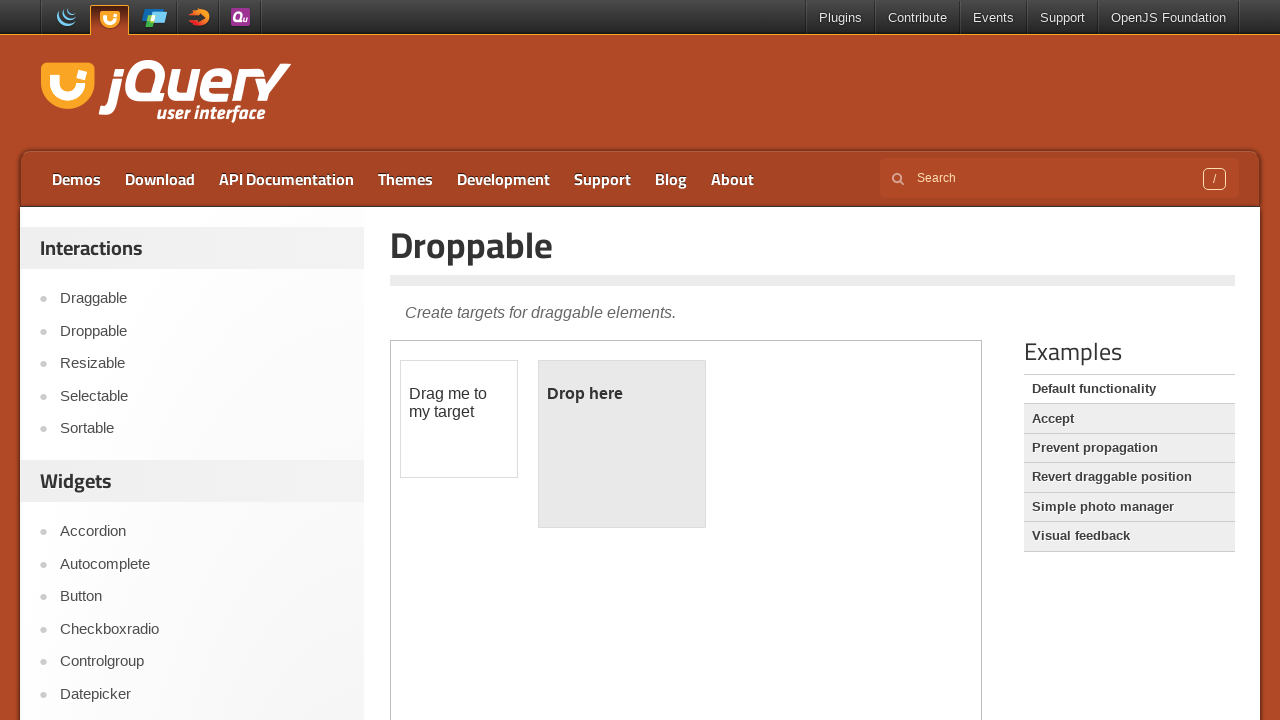

Dragged source element to target element at (622, 444)
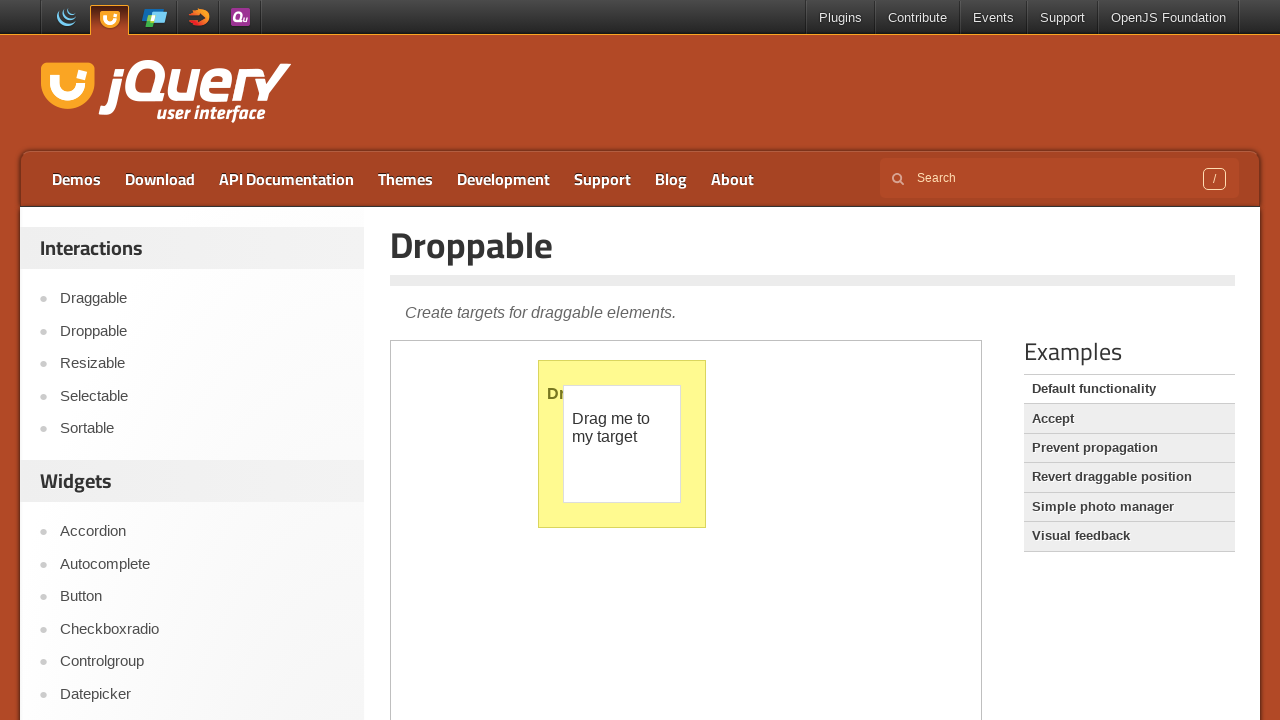

Verified drop was successful - target now displays 'Dropped!' text
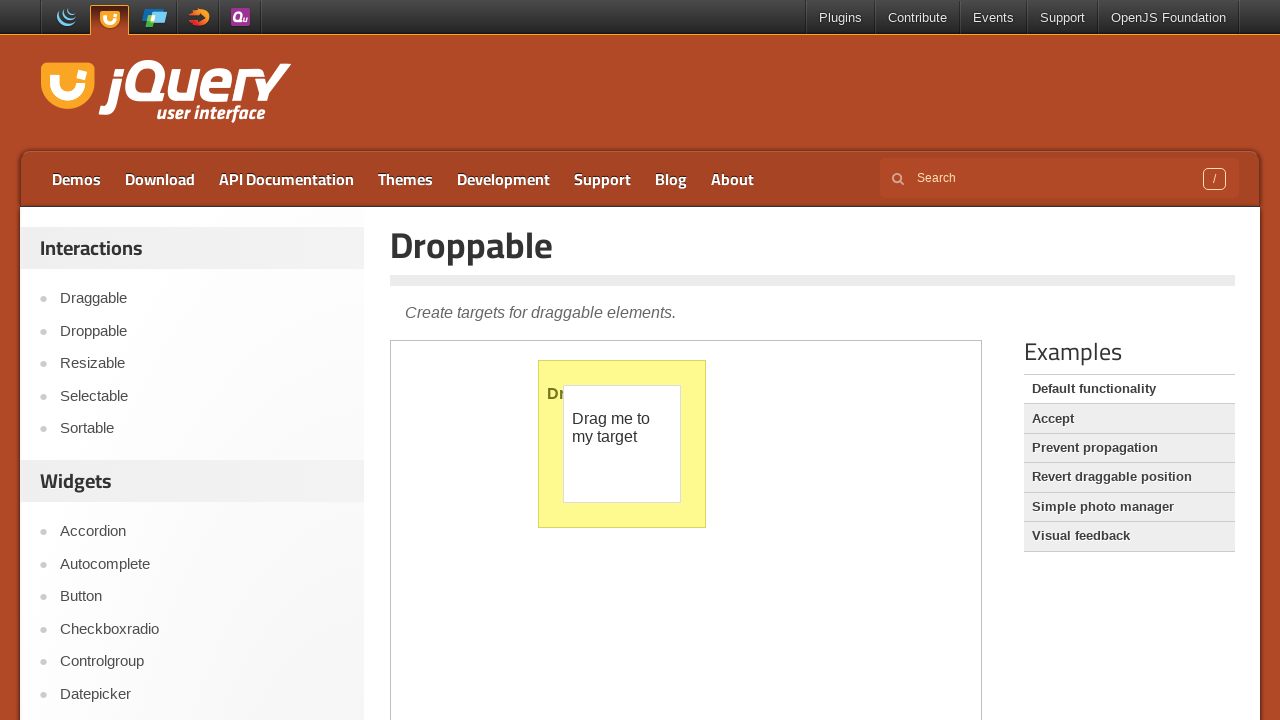

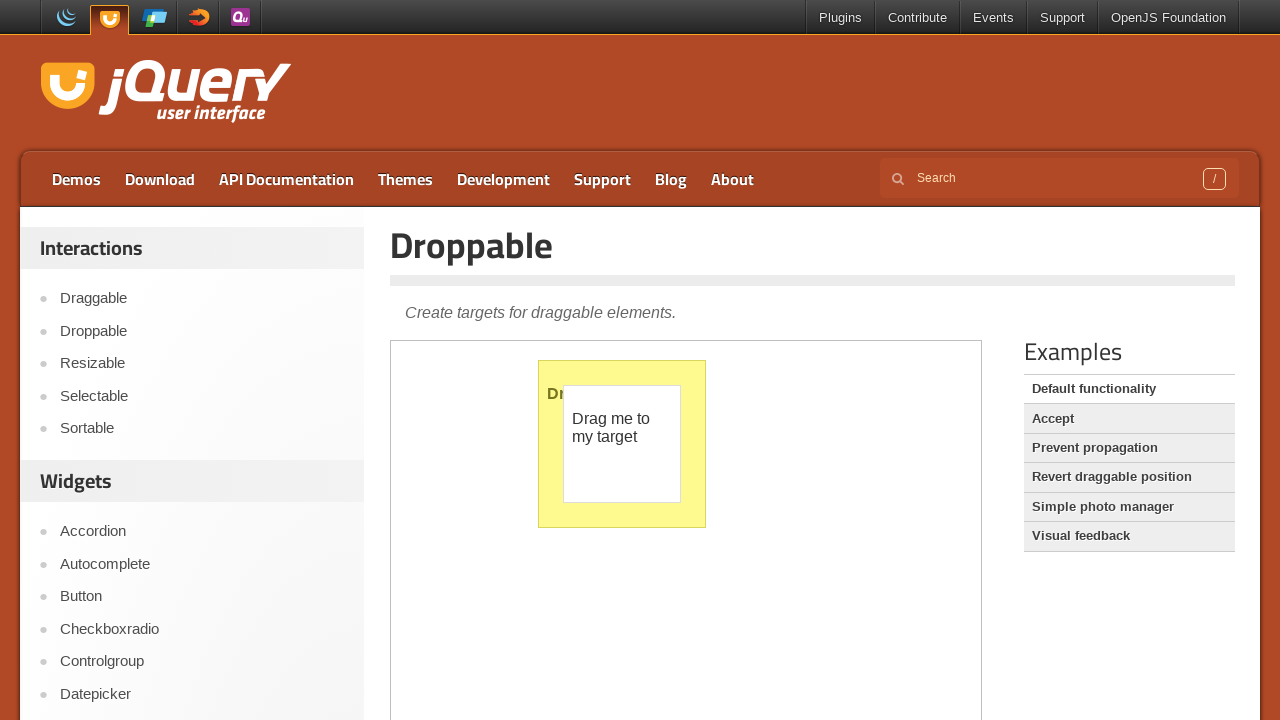